Tests calendar date picker functionality by opening the calendar, navigating to the next month, and selecting a specific date (28th)

Starting URL: http://seleniumpractise.blogspot.in/2016/08/how-to-handle-calendar-in-selenium.html

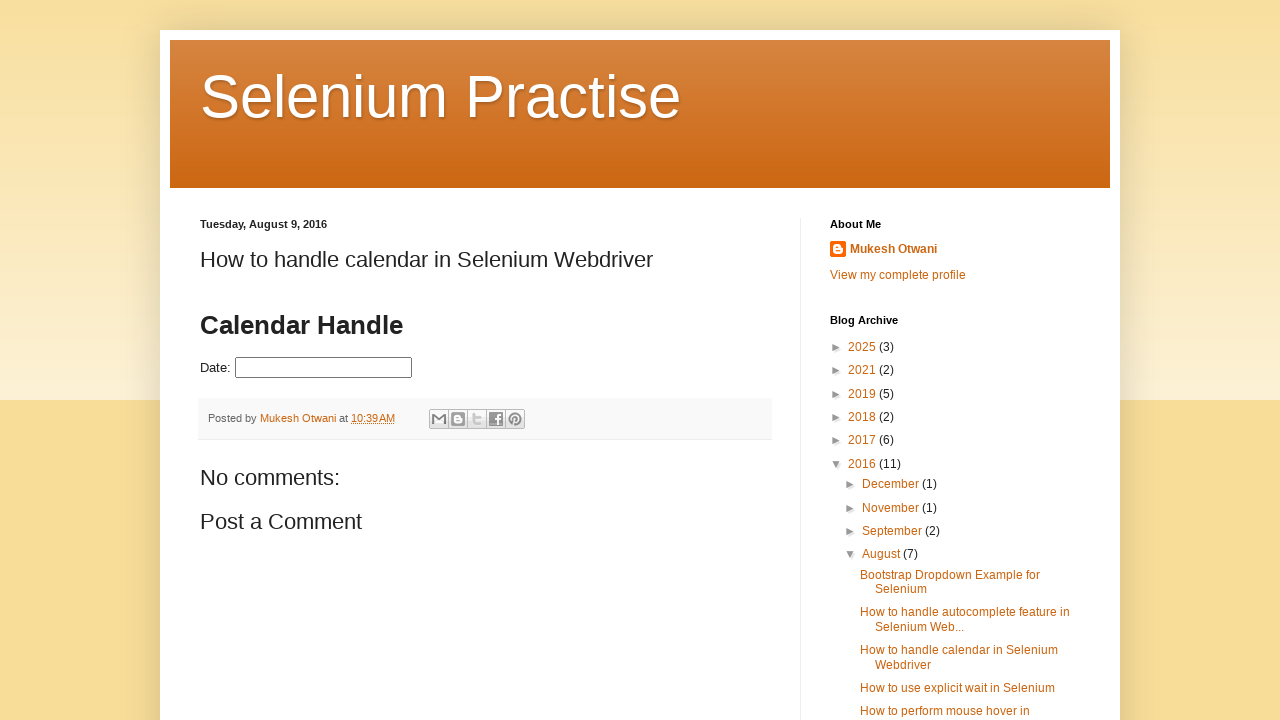

Navigated to calendar handling practice page
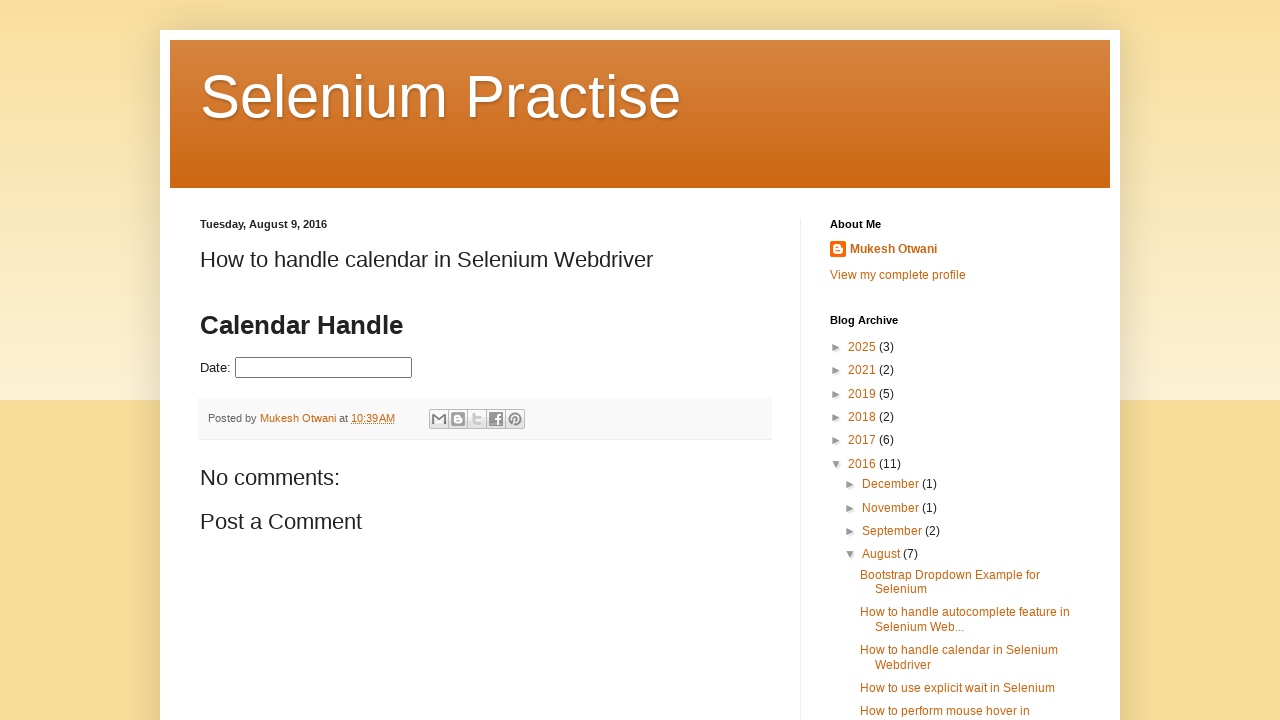

Clicked on datepicker input to open calendar at (324, 368) on #datepicker
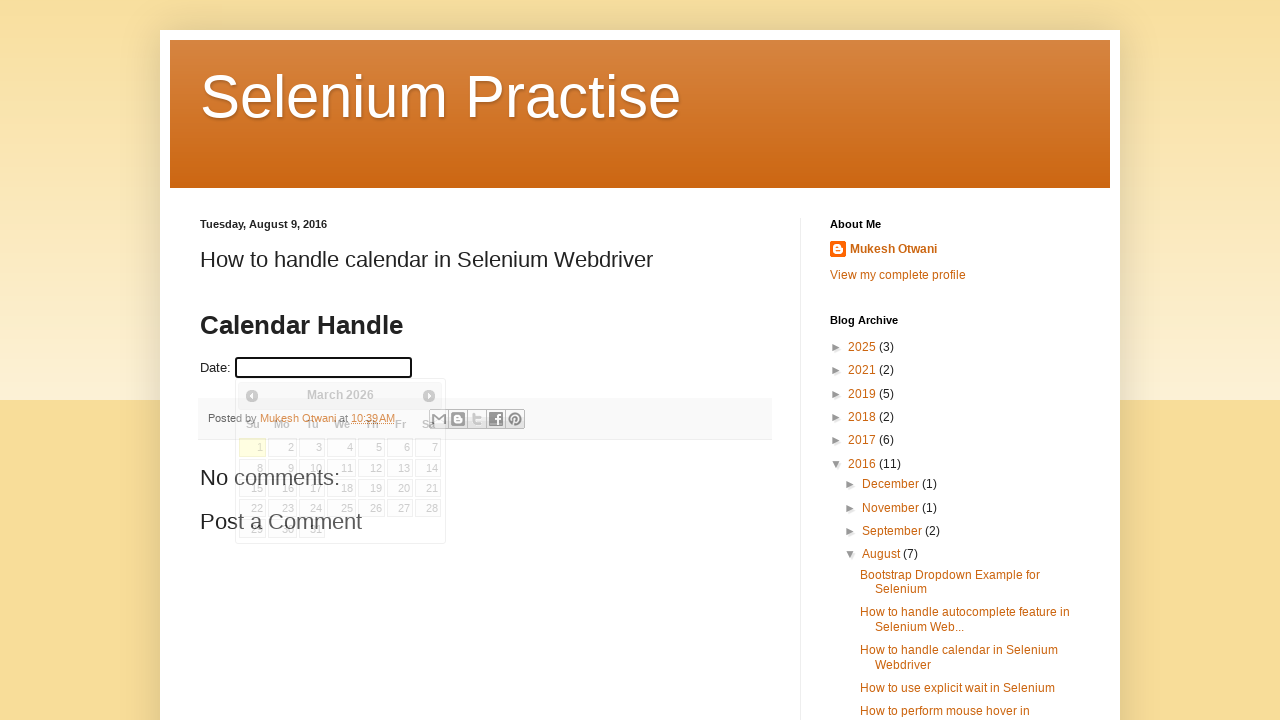

Clicked next month arrow to navigate to next month at (429, 396) on span.ui-icon.ui-icon-circle-triangle-e
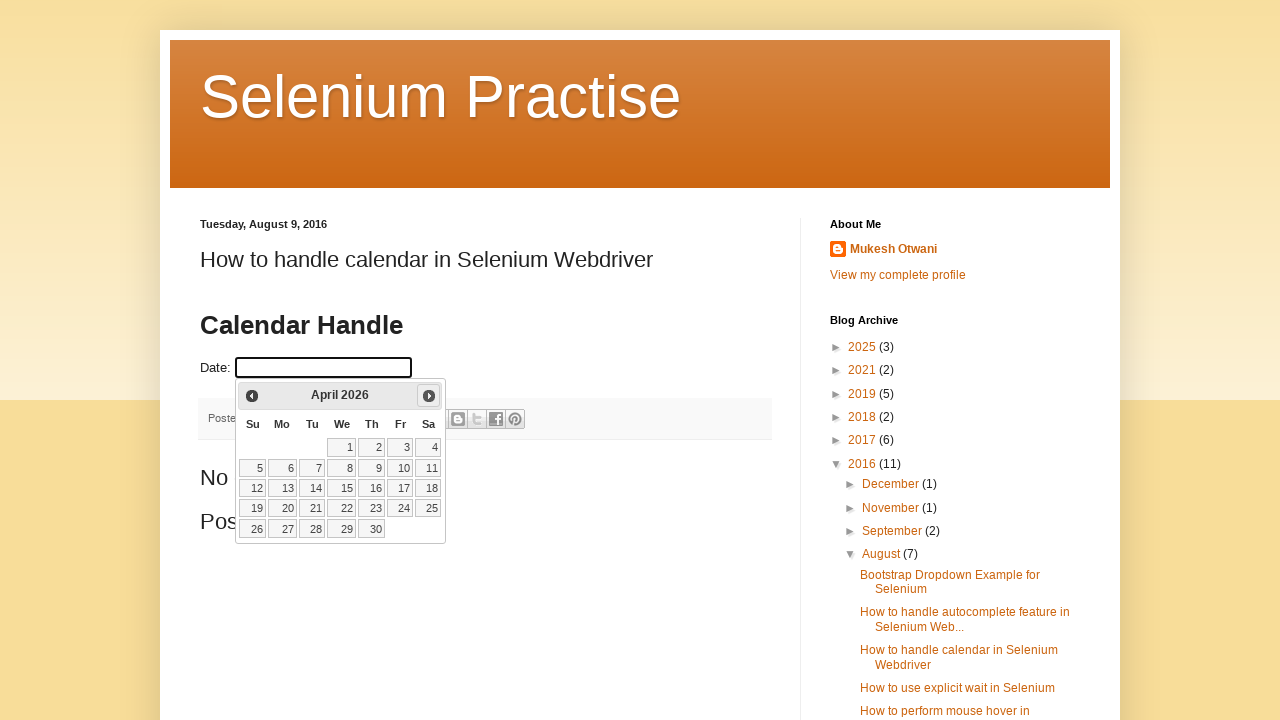

Selected date 28 from the calendar at (312, 529) on table.ui-datepicker-calendar td:has-text('28')
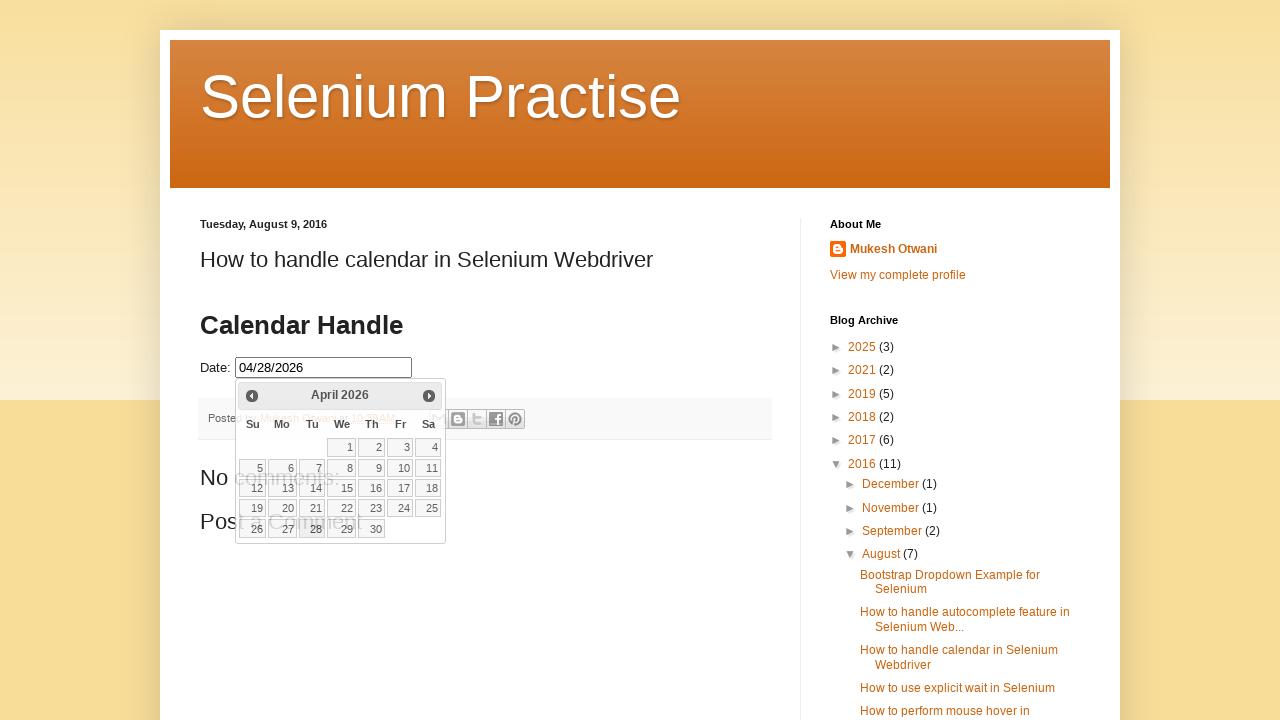

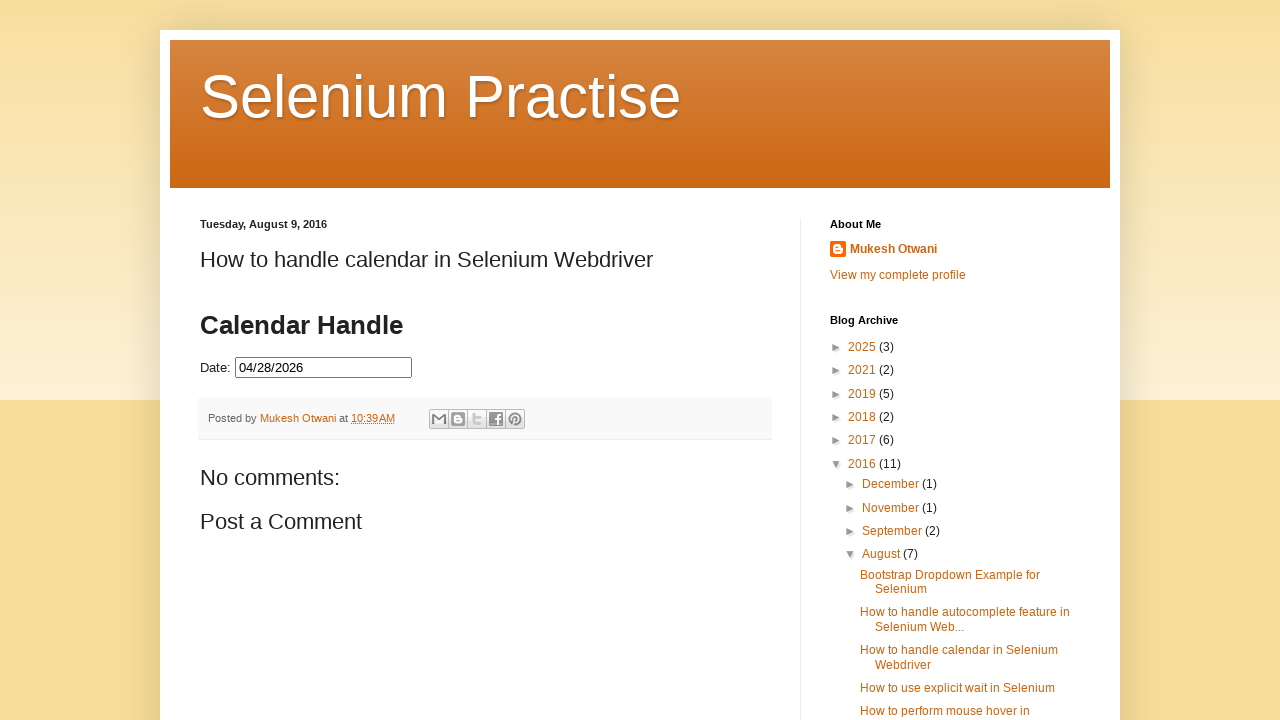